Tests window handling using a reusable method approach to switch to a window by title and verify it

Starting URL: https://the-internet.herokuapp.com/windows

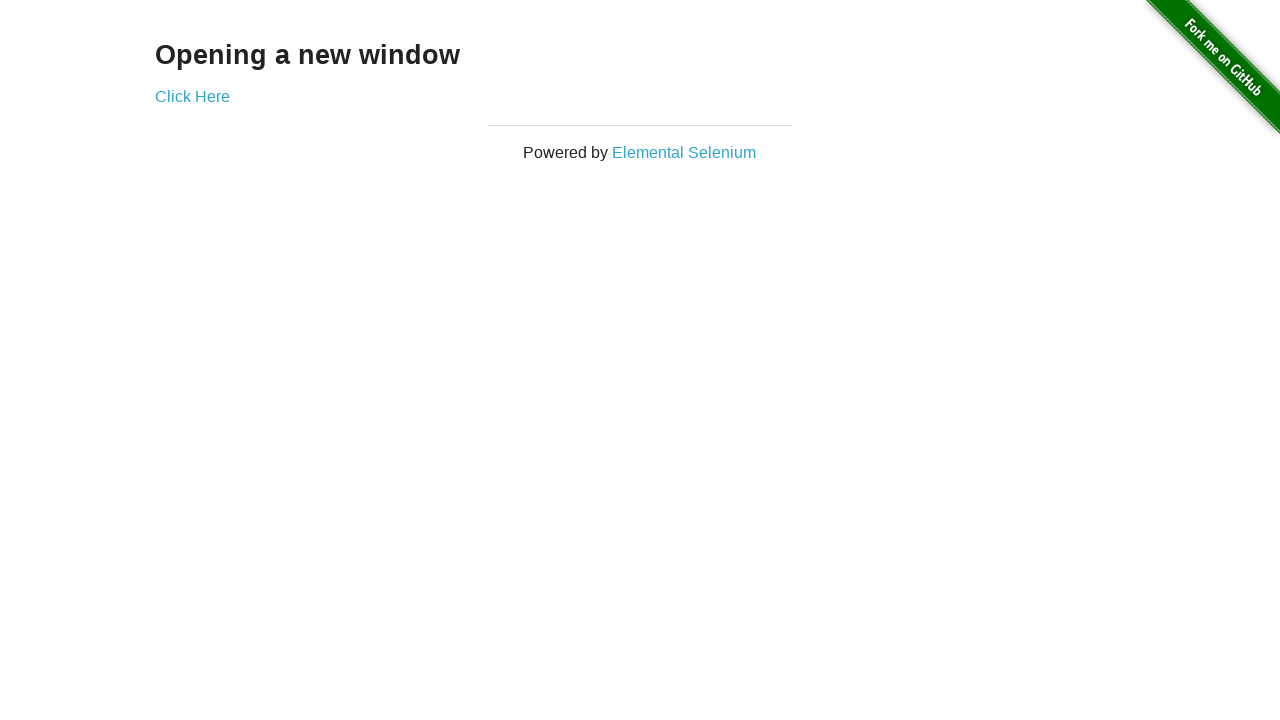

Clicked 'Click Here' link to open new window at (192, 96) on text='Click Here'
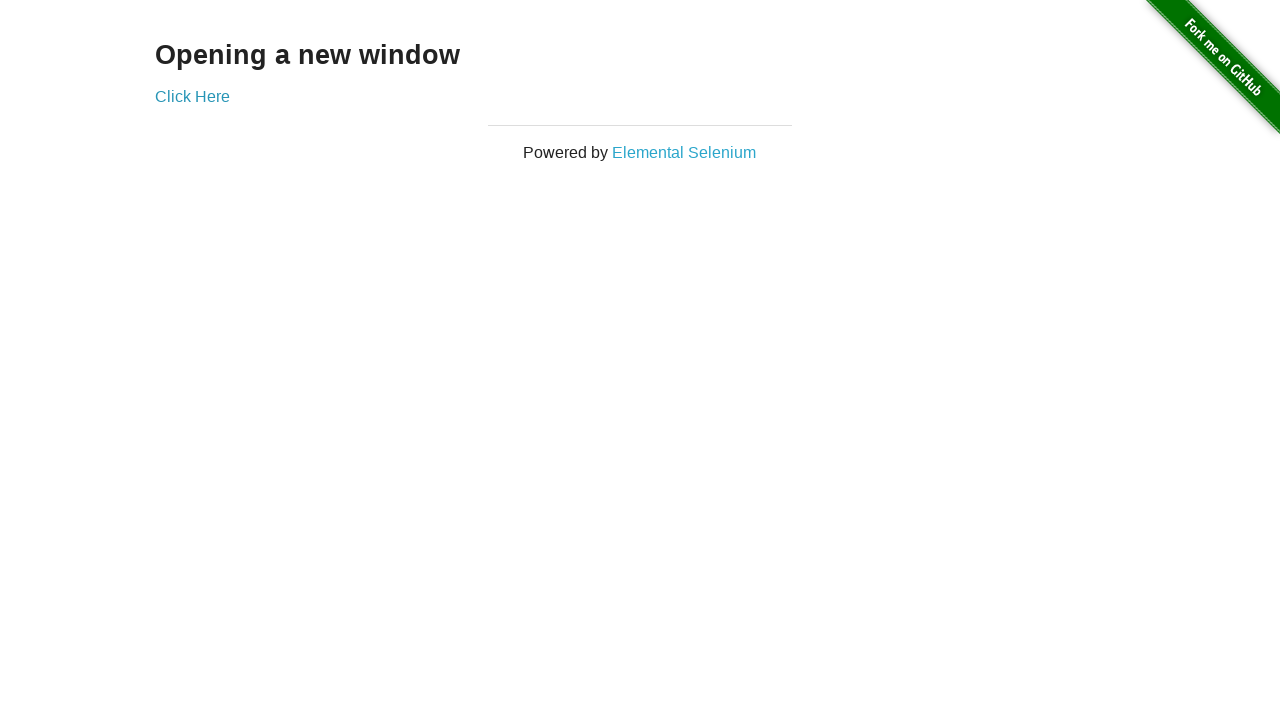

New popup window opened and captured
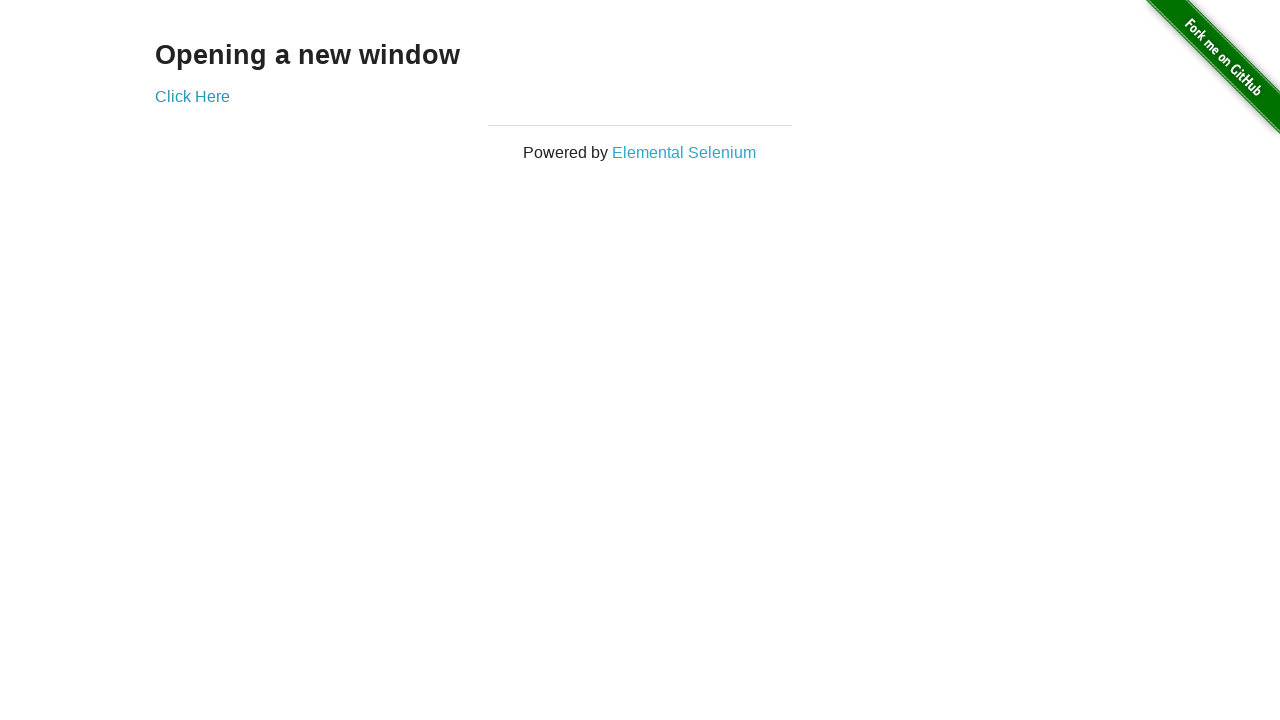

Switched to new window with title 'New Window'
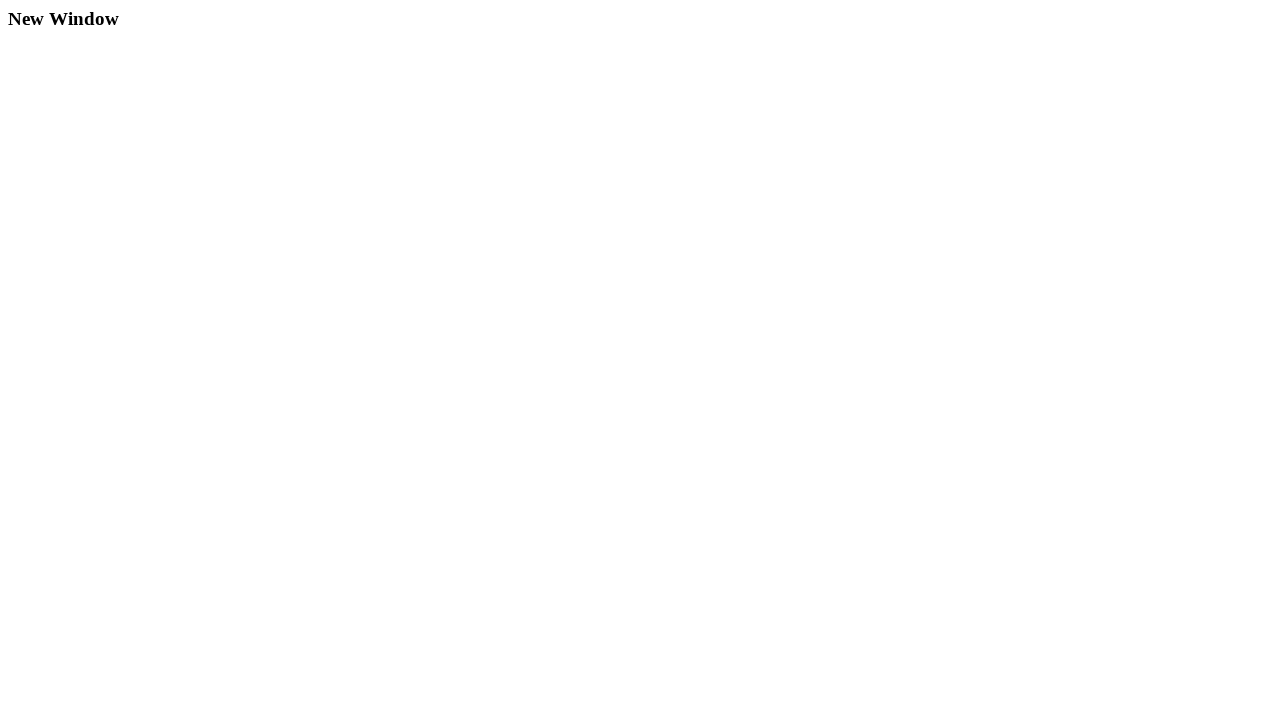

Verified correct window title: 'New Window'
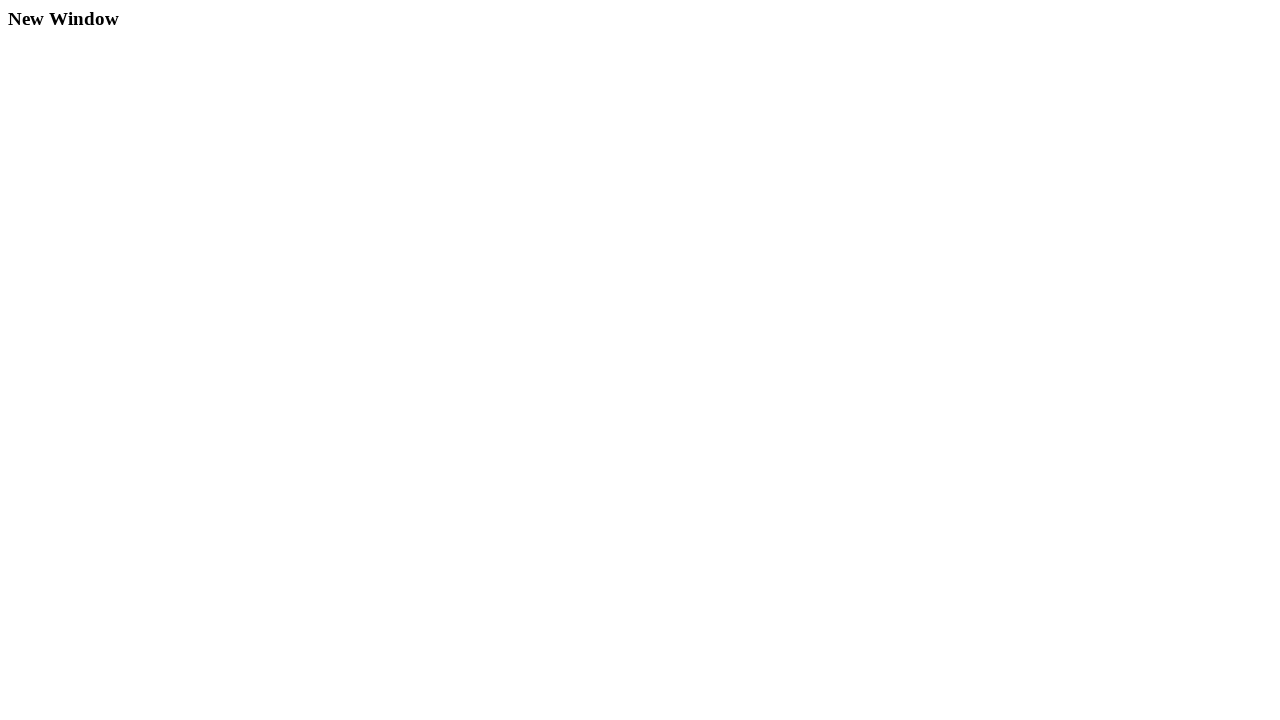

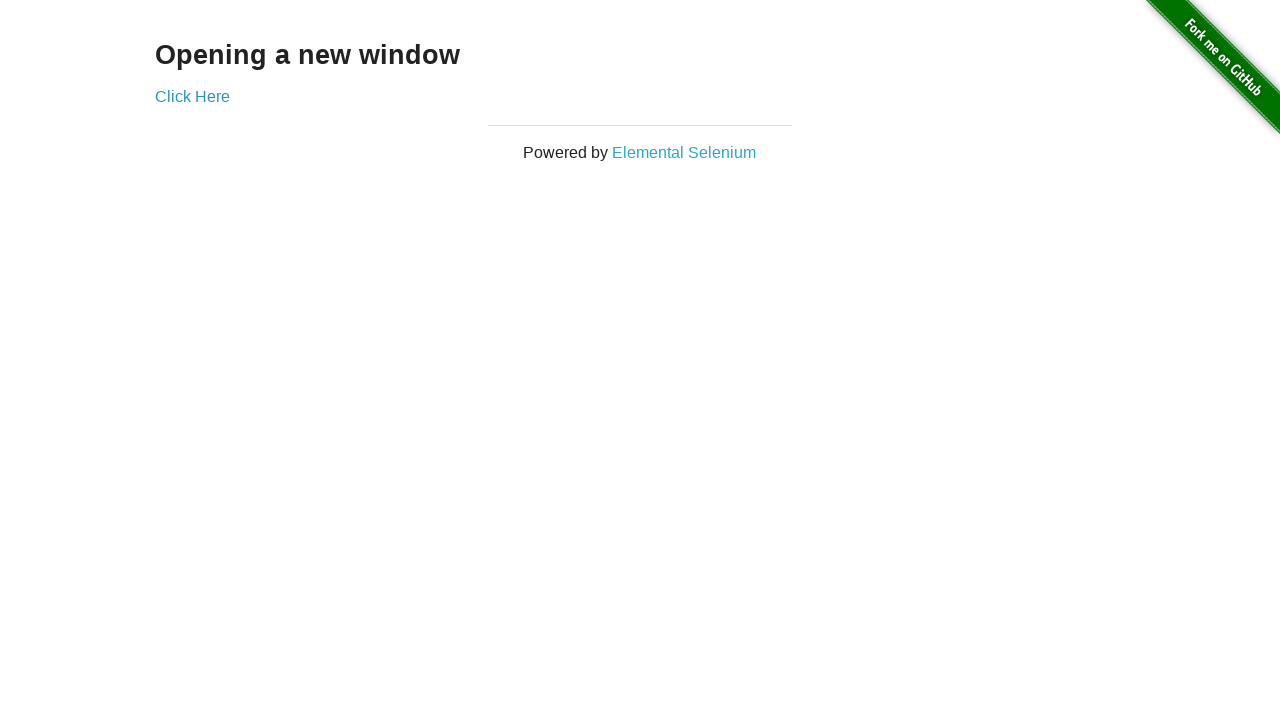